Tests browser alert handling by clicking a button that triggers a prompt alert and then accepting it

Starting URL: https://demoqa.com/alerts

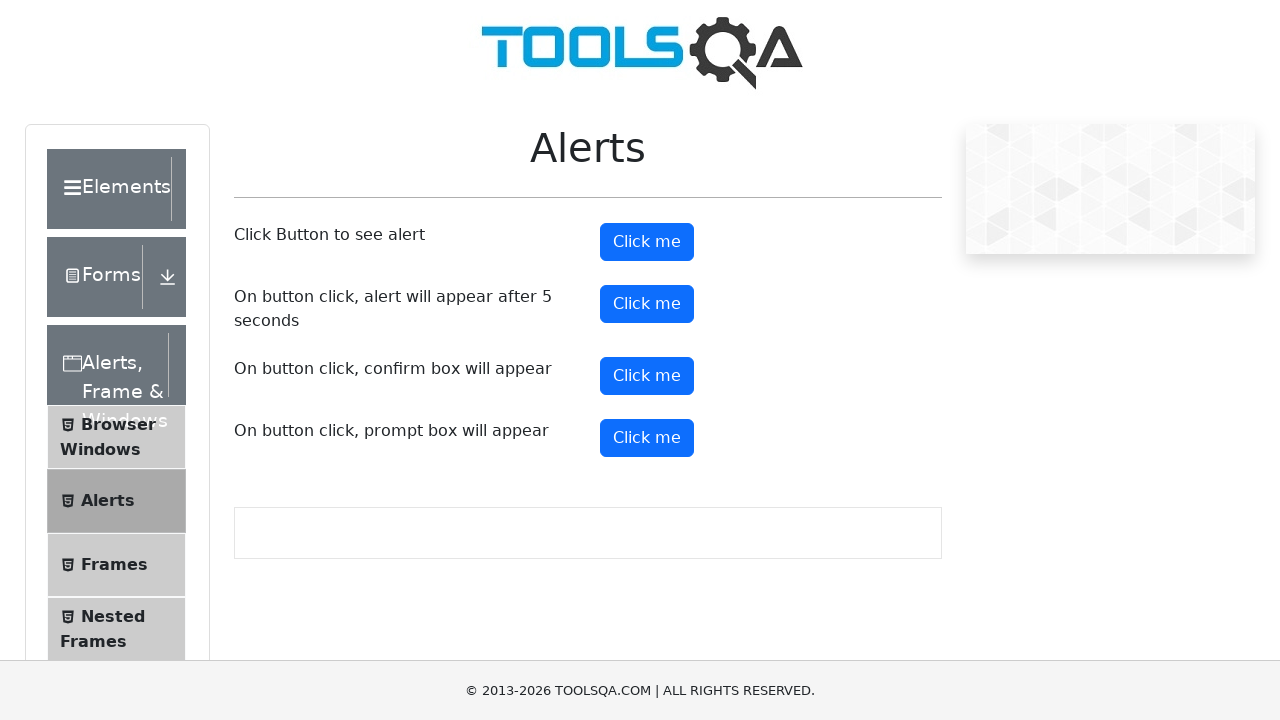

Clicked prompt button to trigger alert at (647, 438) on #promtButton
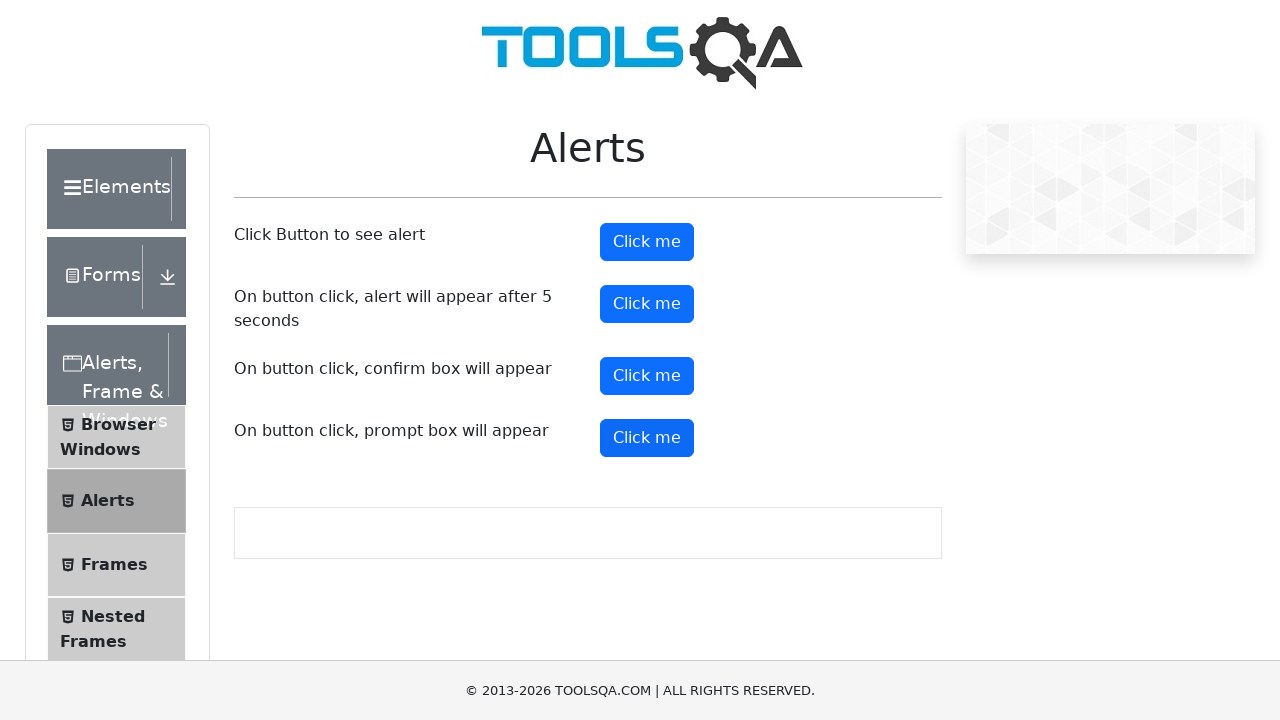

Set up dialog handler to accept alert
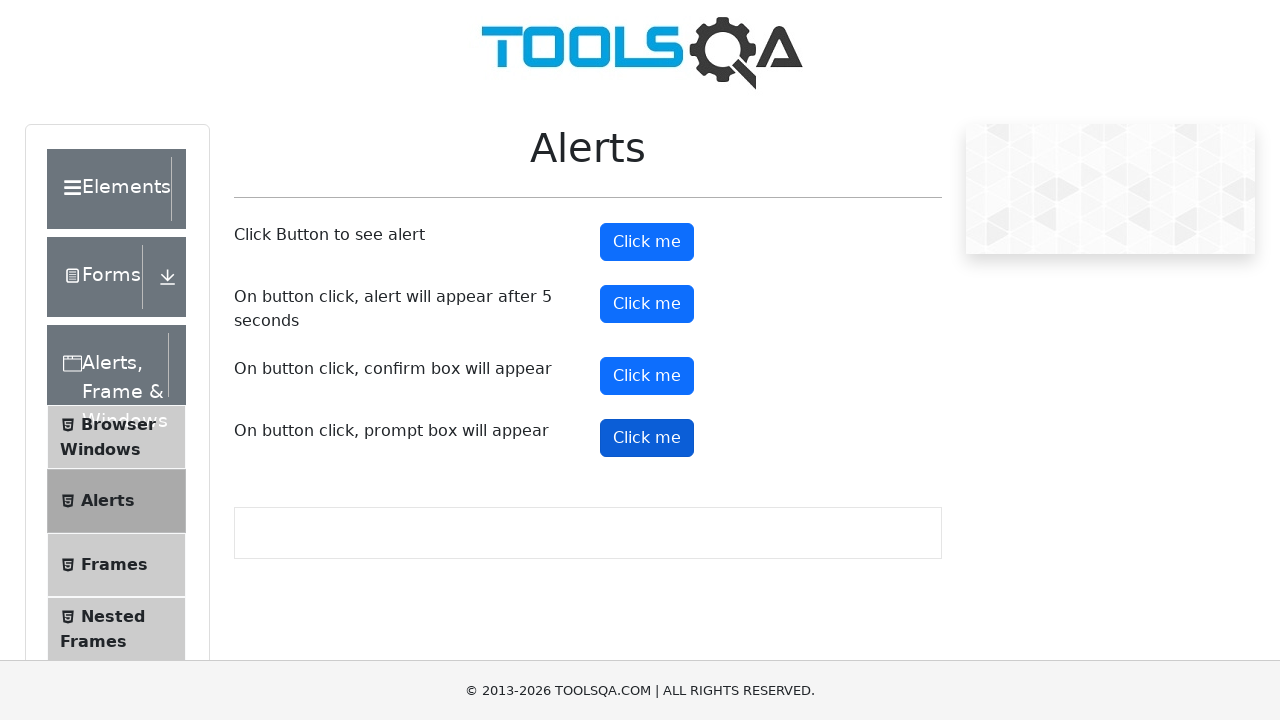

Waited for alert to be handled
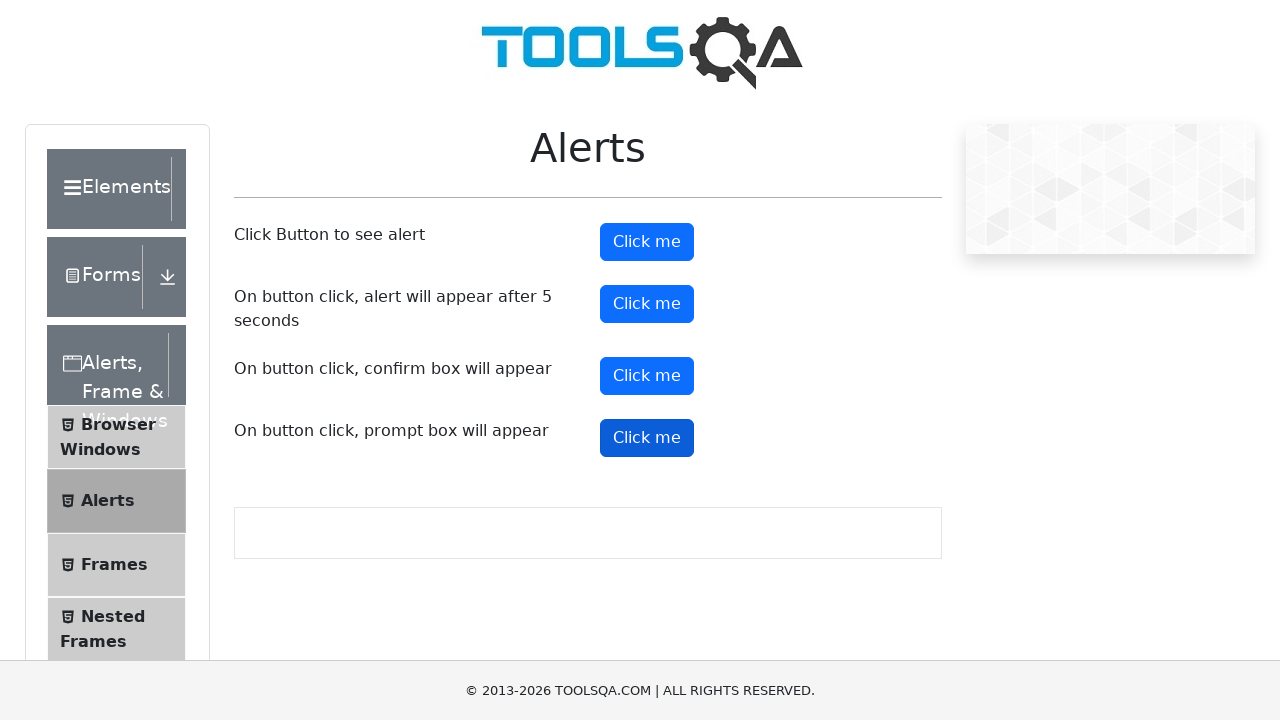

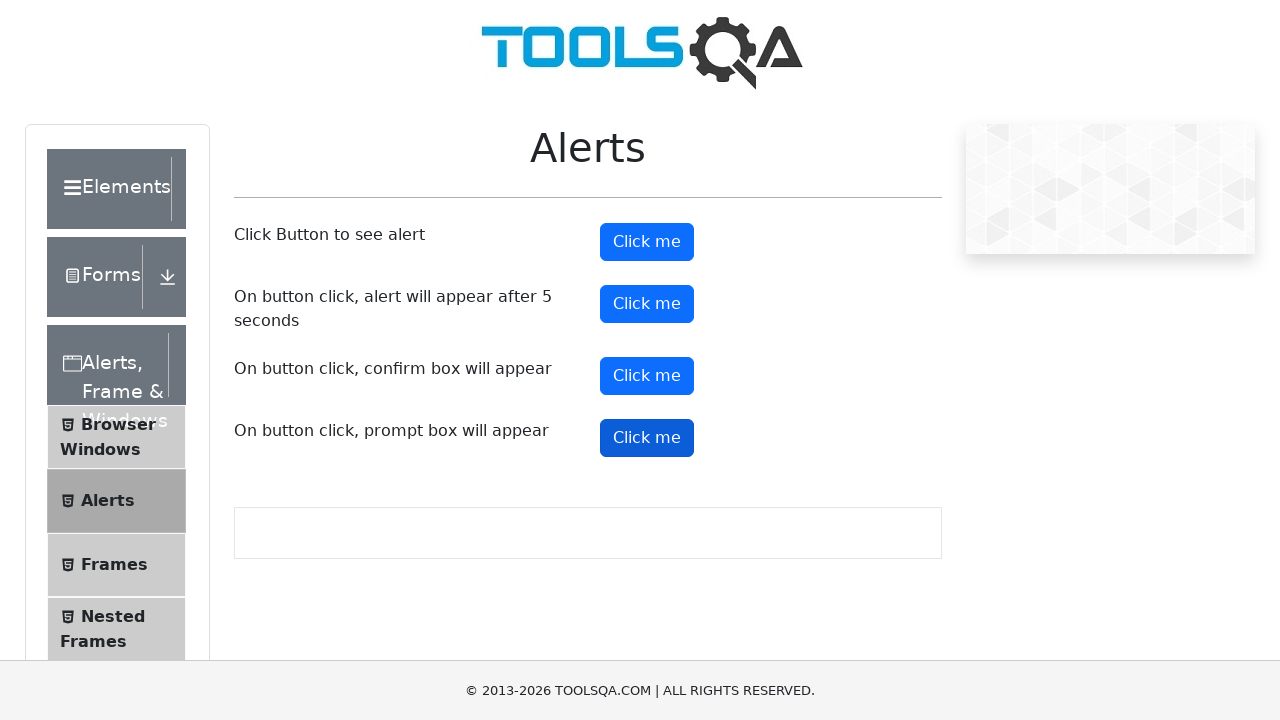